Tests a web form by filling a text field and submitting it, then verifying the success message

Starting URL: https://www.selenium.dev/selenium/web/web-form.html

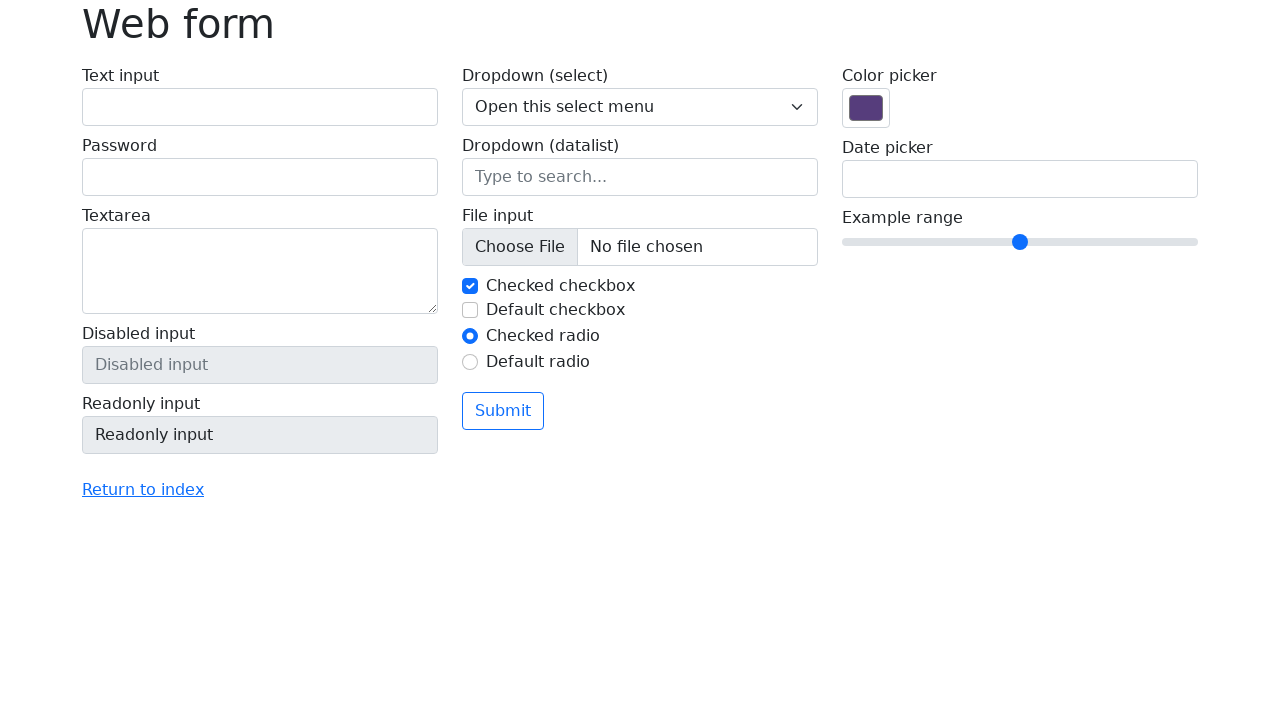

Filled text field 'my-text' with 'Selenium' on input[name='my-text']
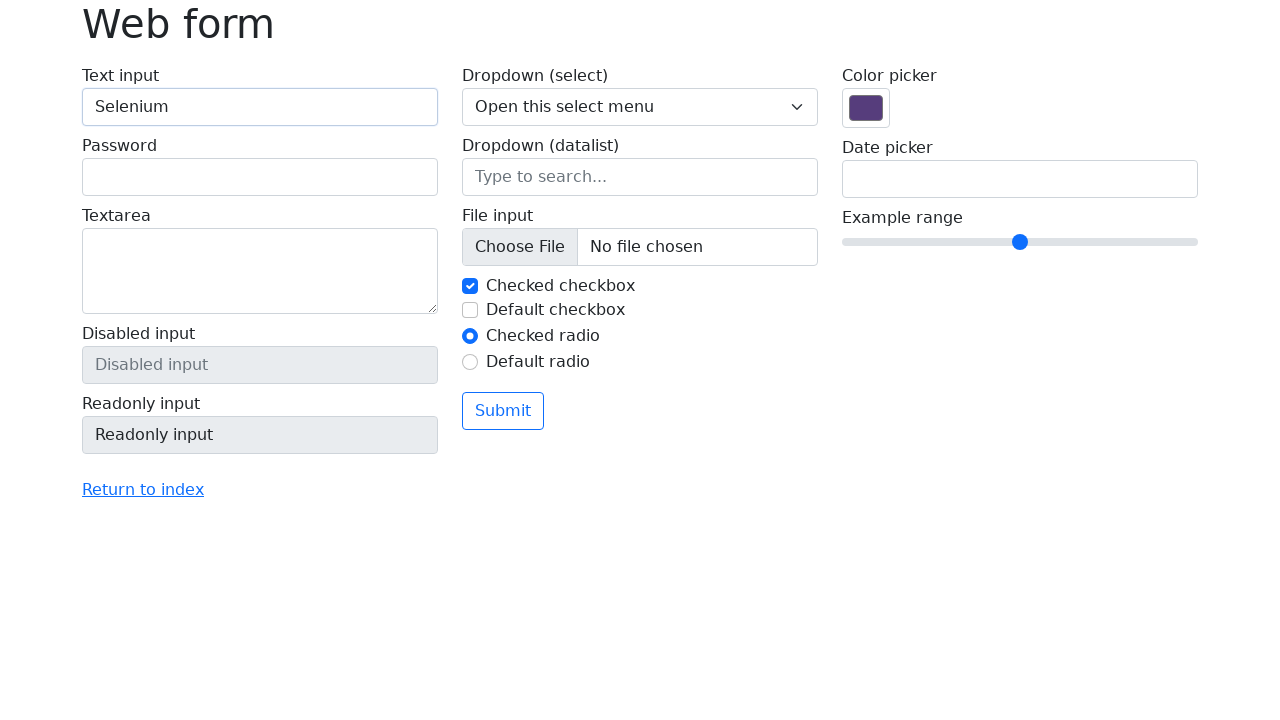

Clicked the submit button at (503, 411) on button
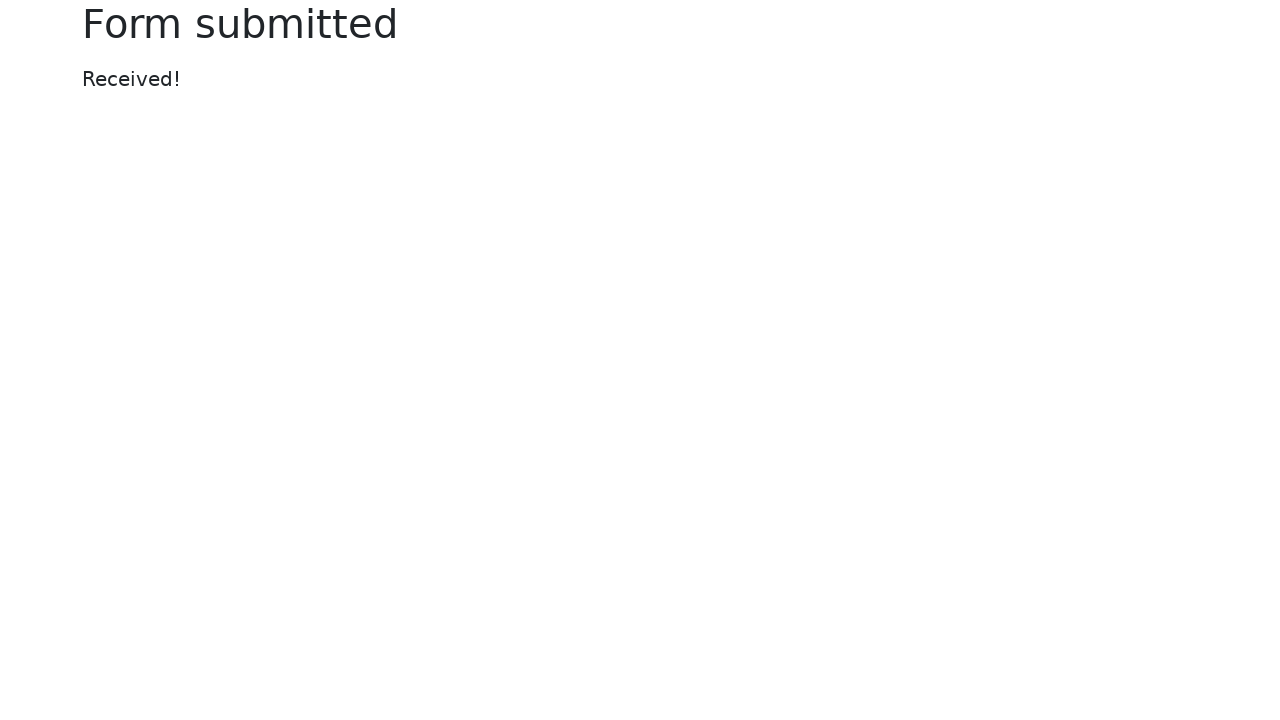

Success message appeared
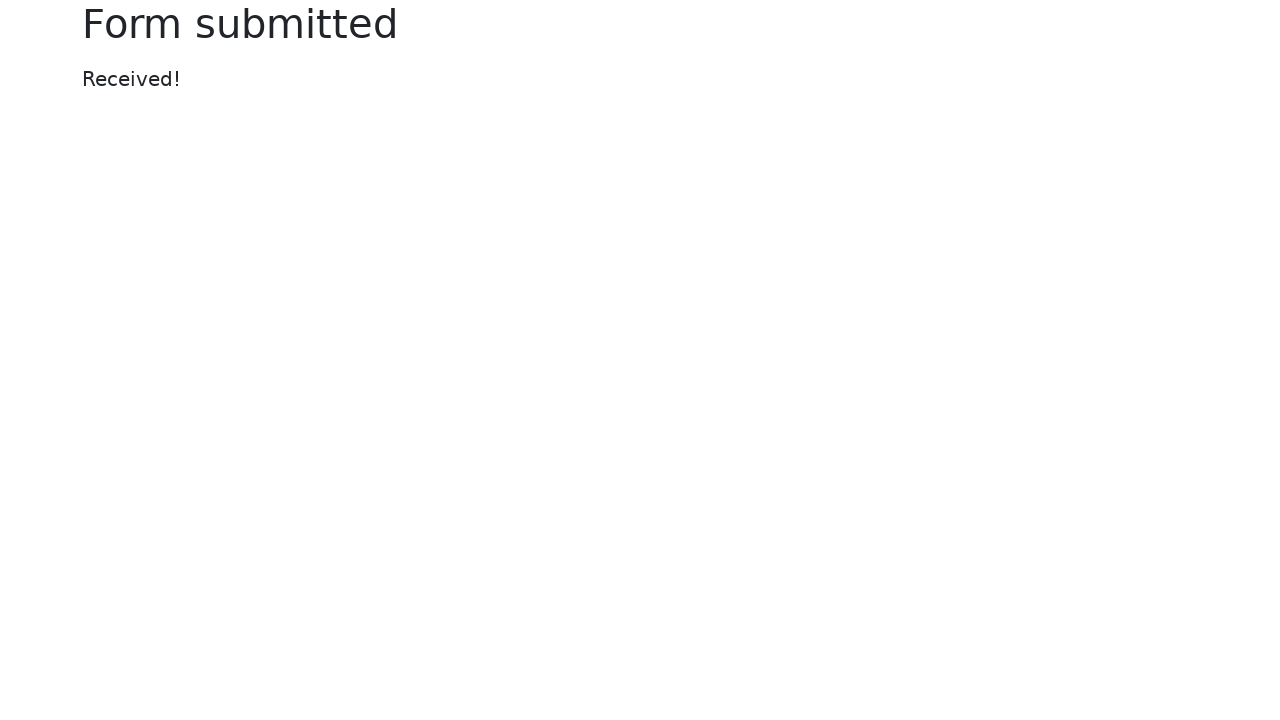

Verified success message text is 'Received!'
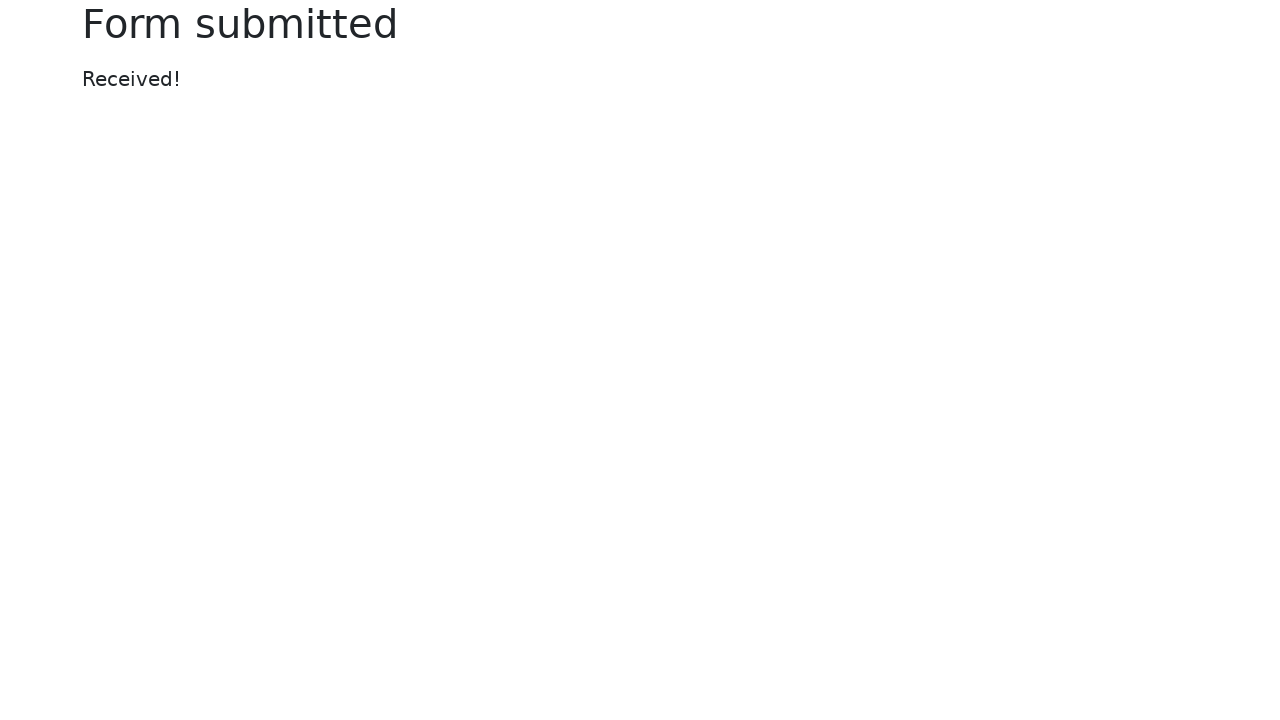

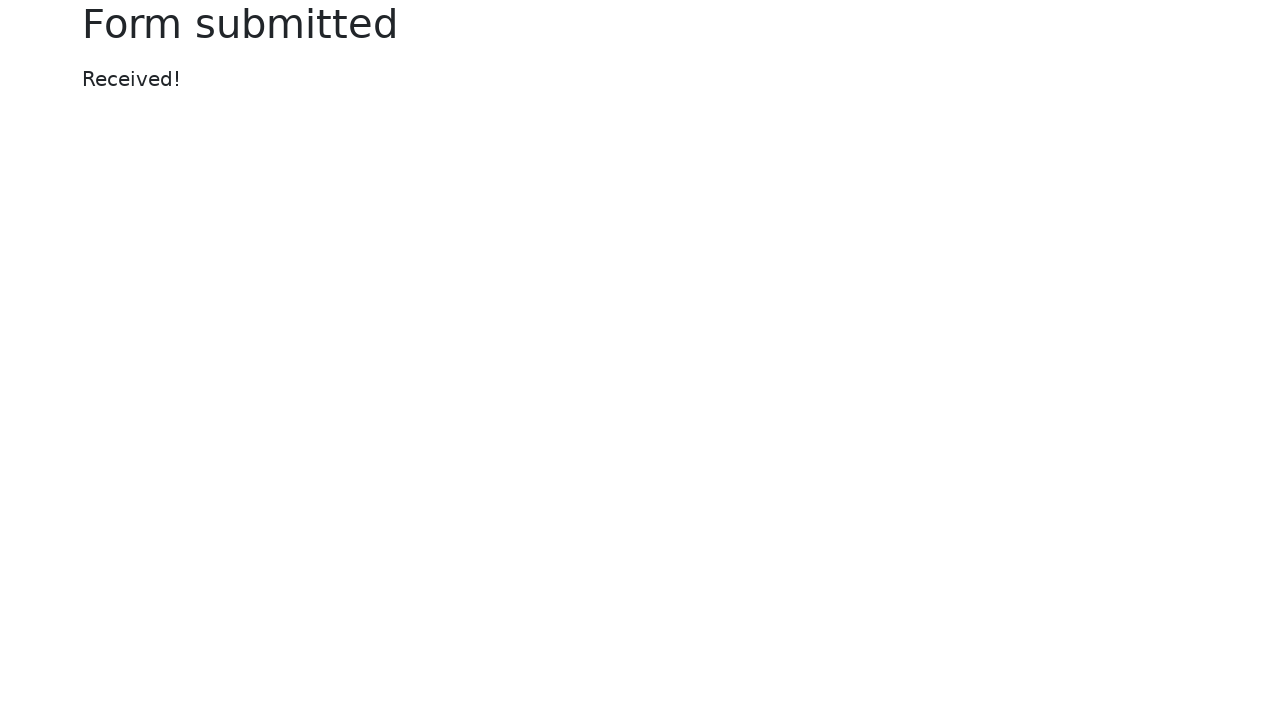